Tests the Zero Bank website by navigating to the Online Banking section, verifying that there are 6 feature headers displayed, and checking that "Pay Bills" is among them

Starting URL: http://zero.webappsecurity.com/

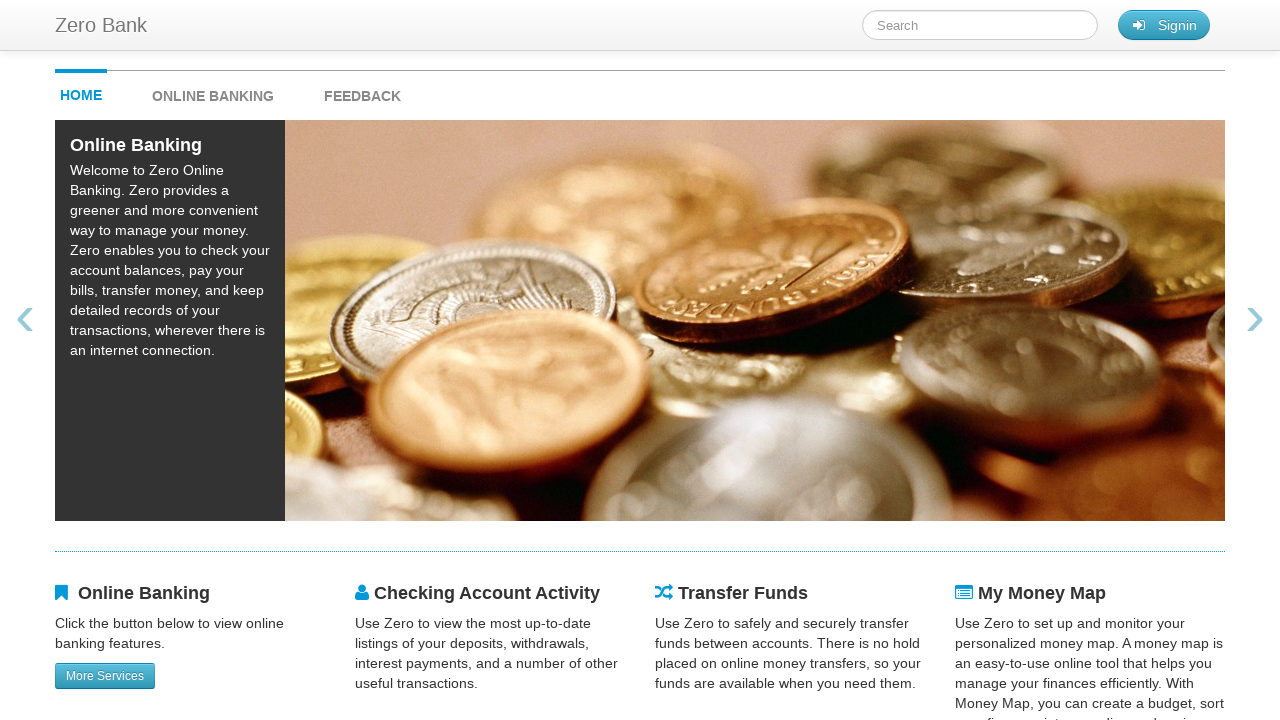

Clicked on ONLINE BANKING link at (233, 91) on #onlineBankingMenu
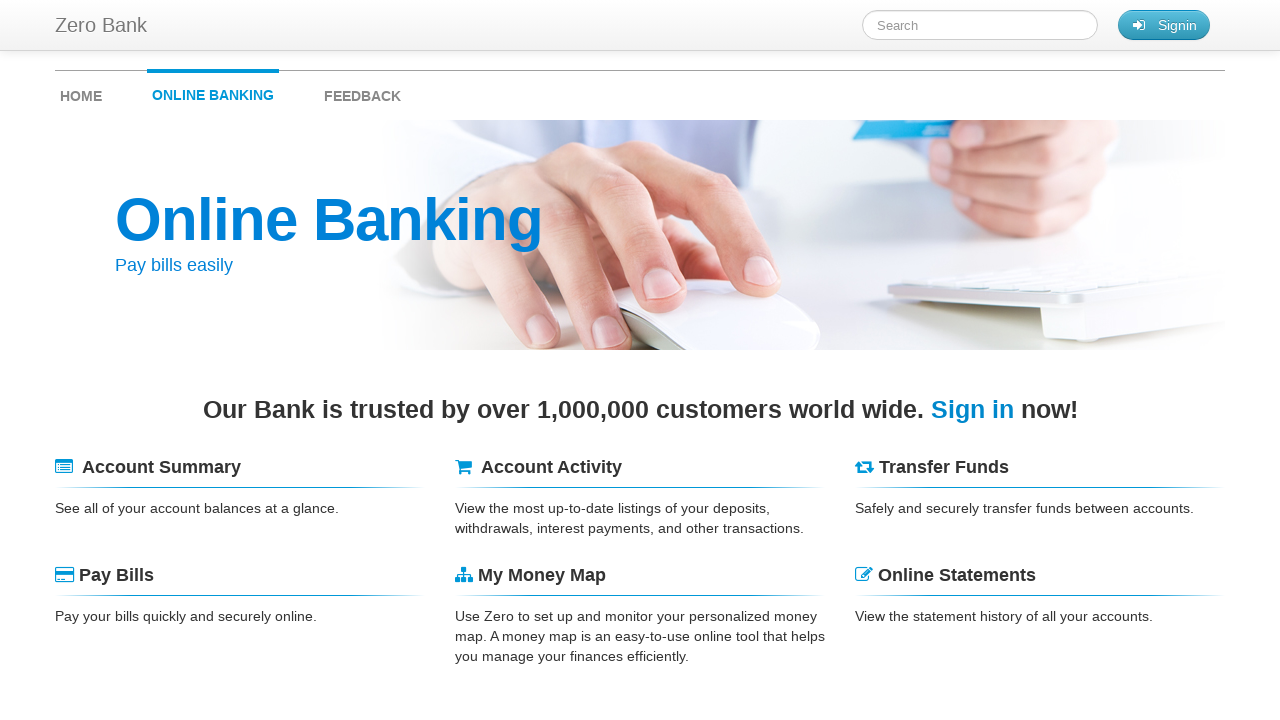

Waited for headers to load
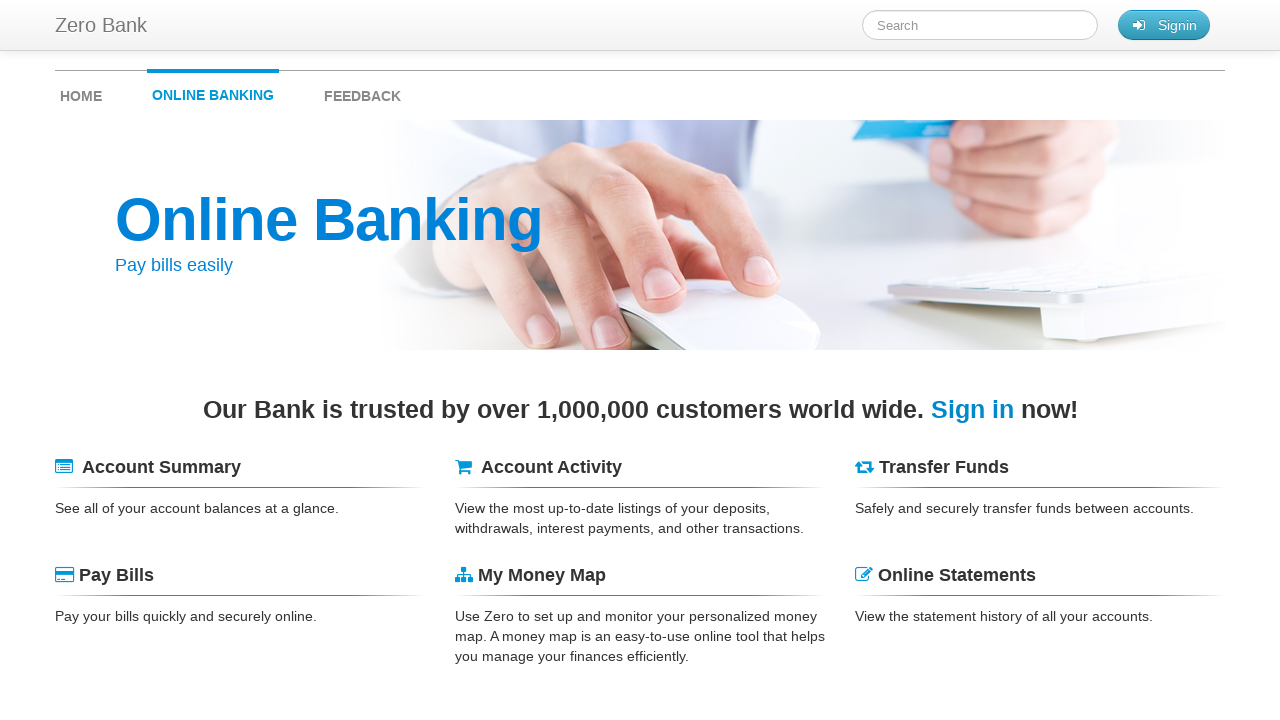

Retrieved all header elements
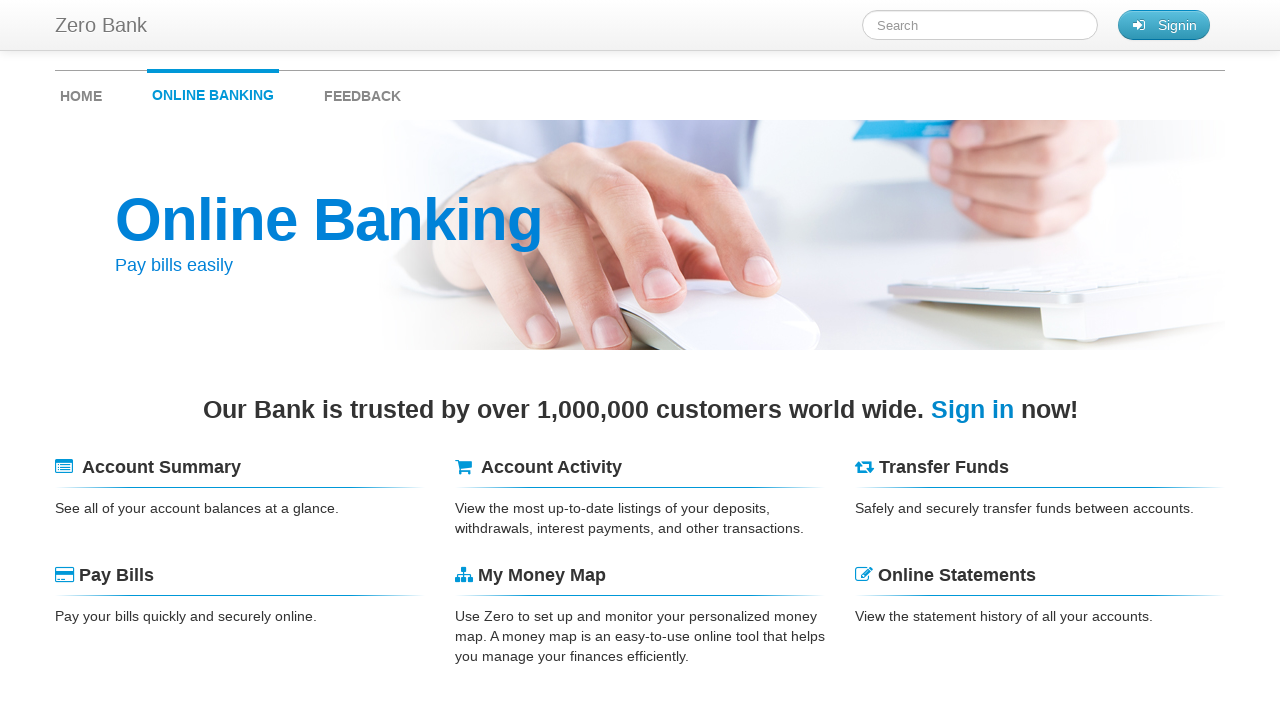

Verified that 6 feature headers are displayed
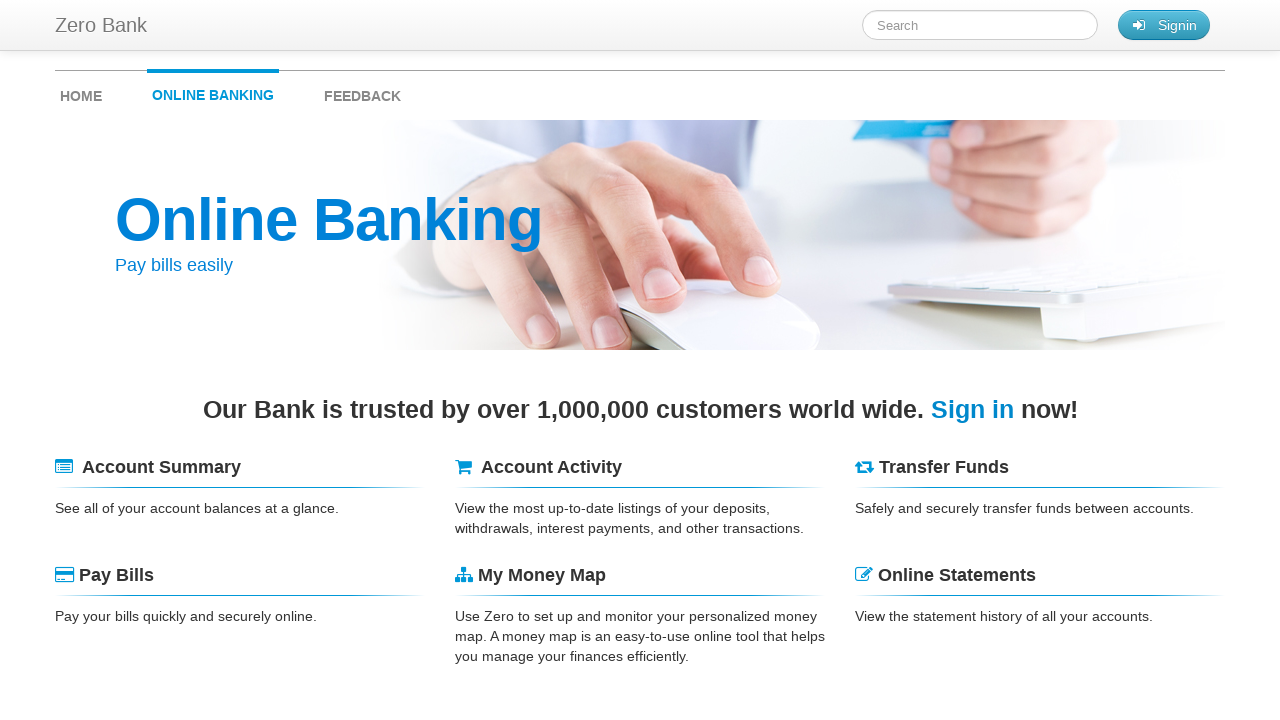

Extracted text content from all headers
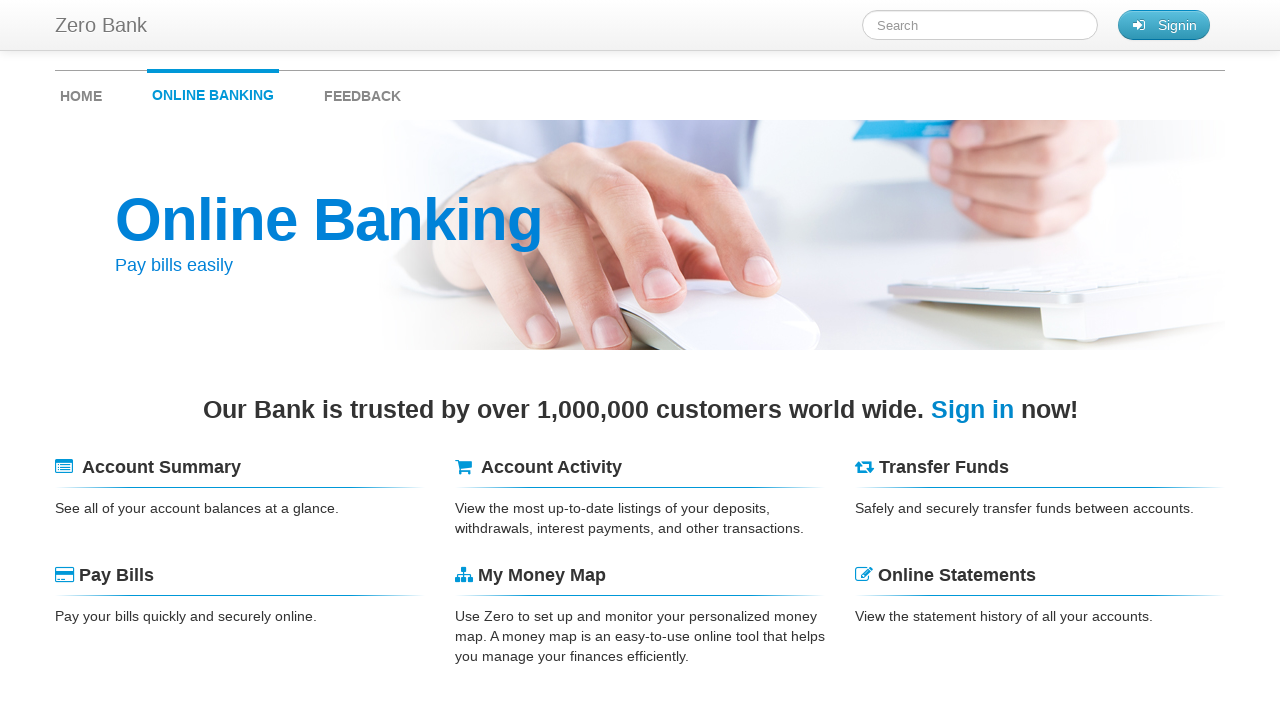

Verified that 'Pay Bills' is among the feature headers
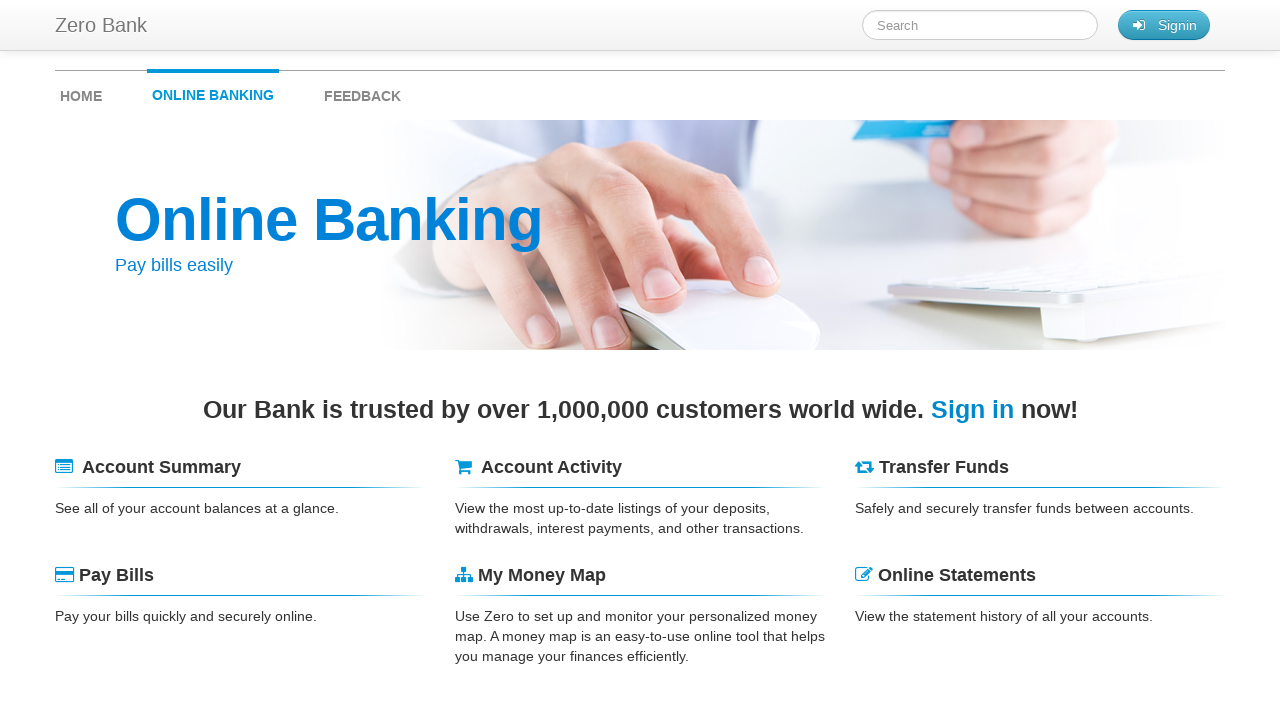

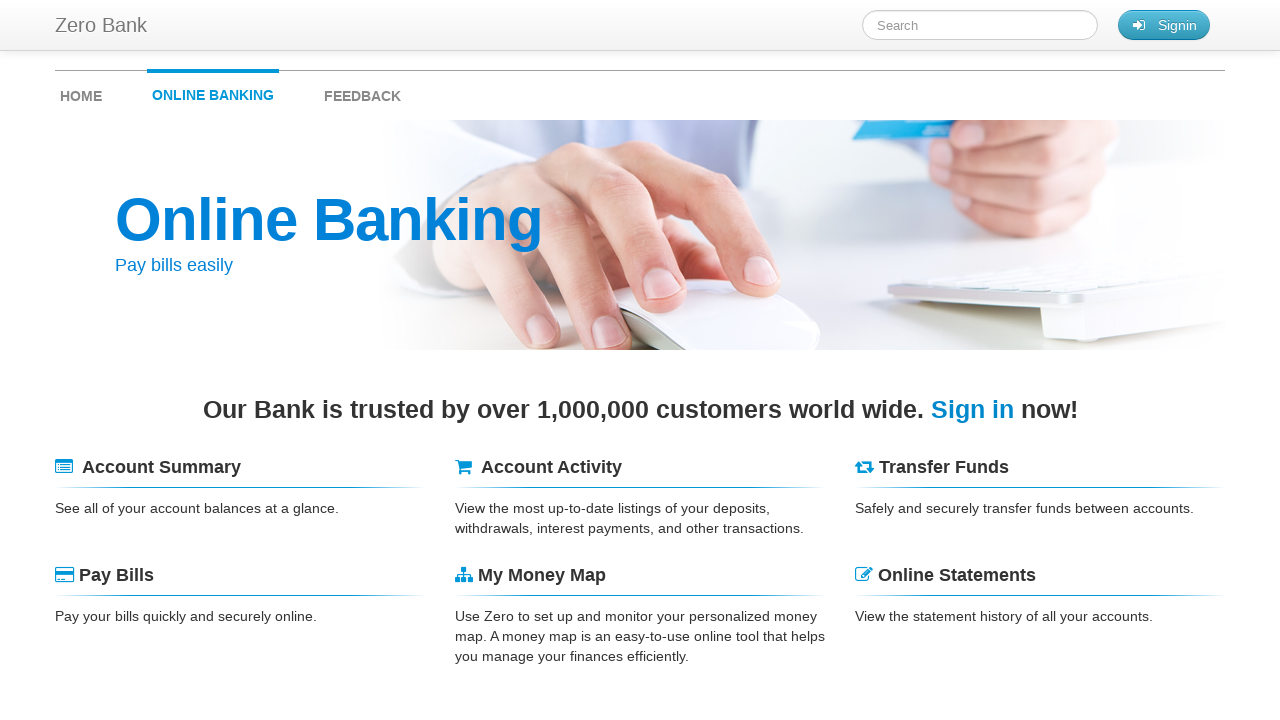